Tests dismissing a JavaScript confirm alert by clicking the JS Confirm button and canceling the dialog

Starting URL: https://the-internet.herokuapp.com/javascript_alerts

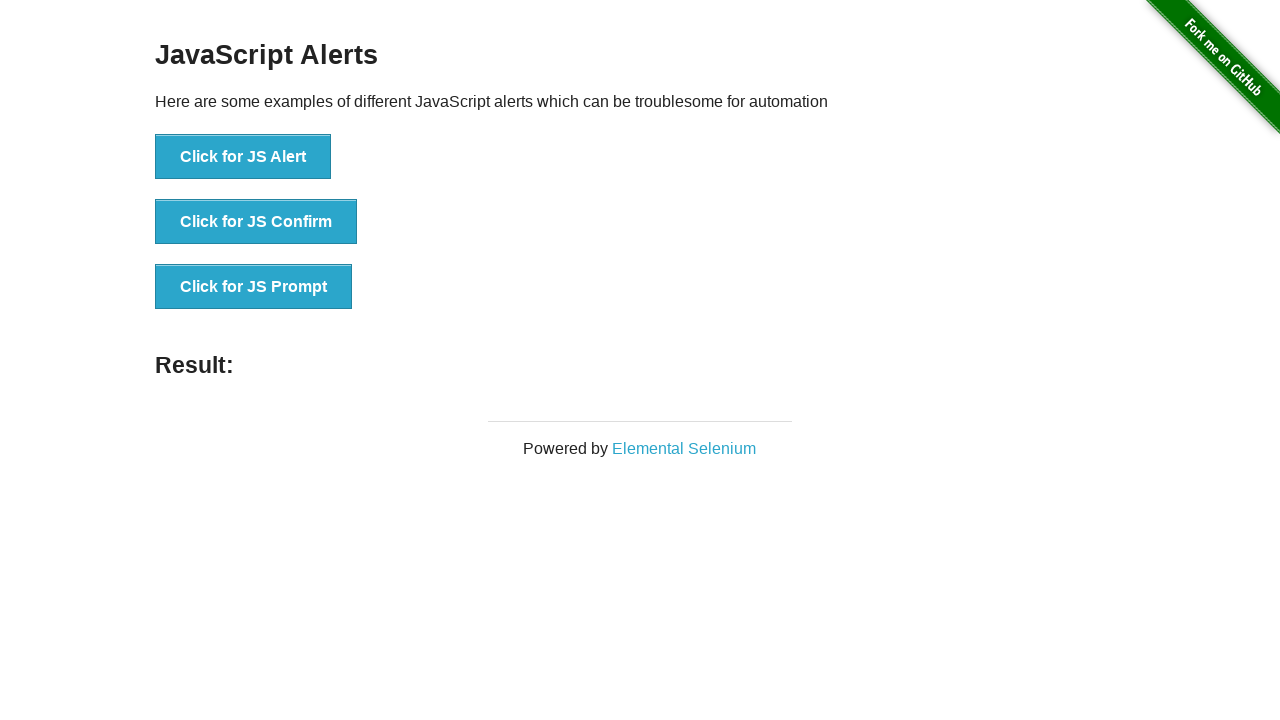

Set up dialog handler to automatically dismiss alerts
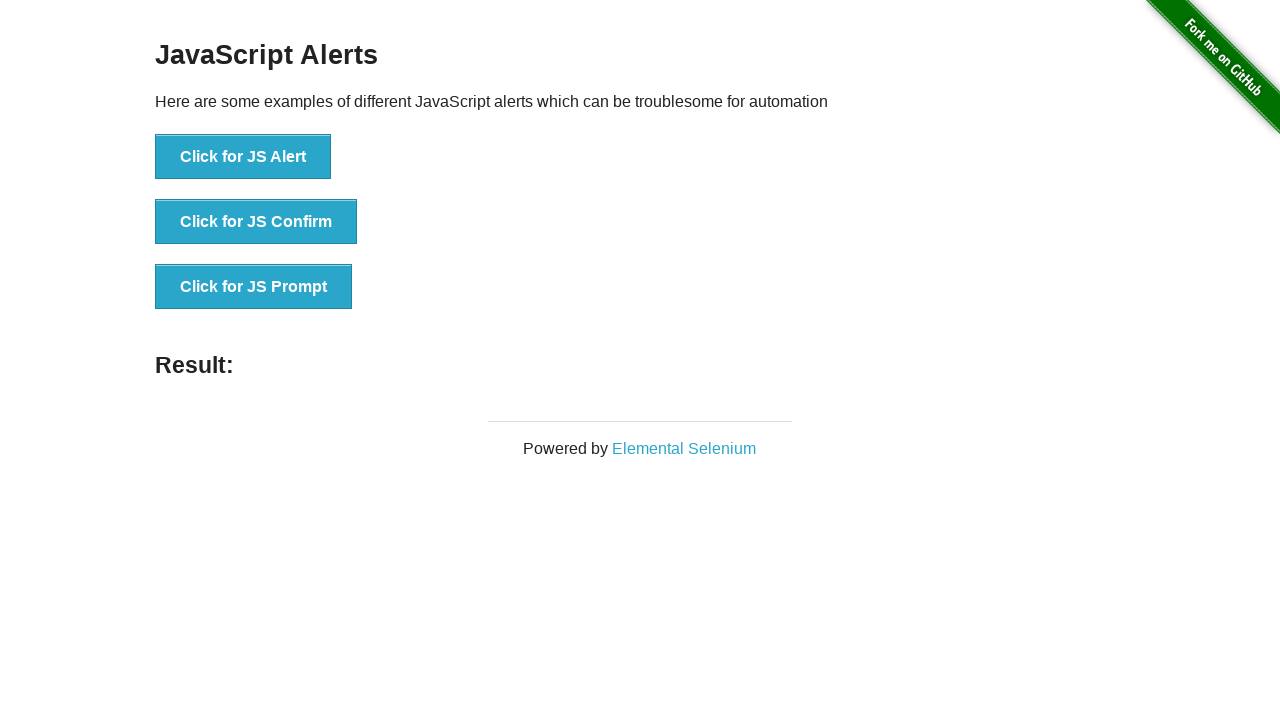

Clicked the JS Confirm button to trigger the confirm dialog at (256, 222) on [onclick='jsConfirm()']
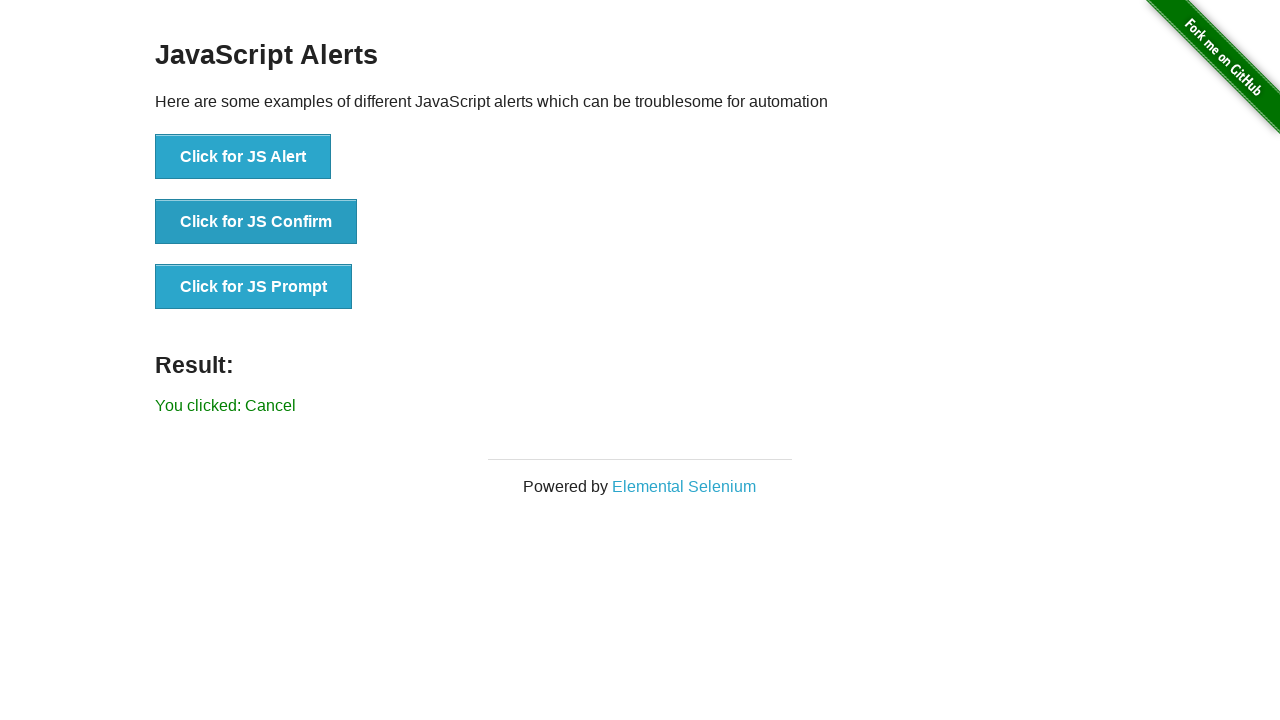

Confirm dialog was dismissed and result text appeared
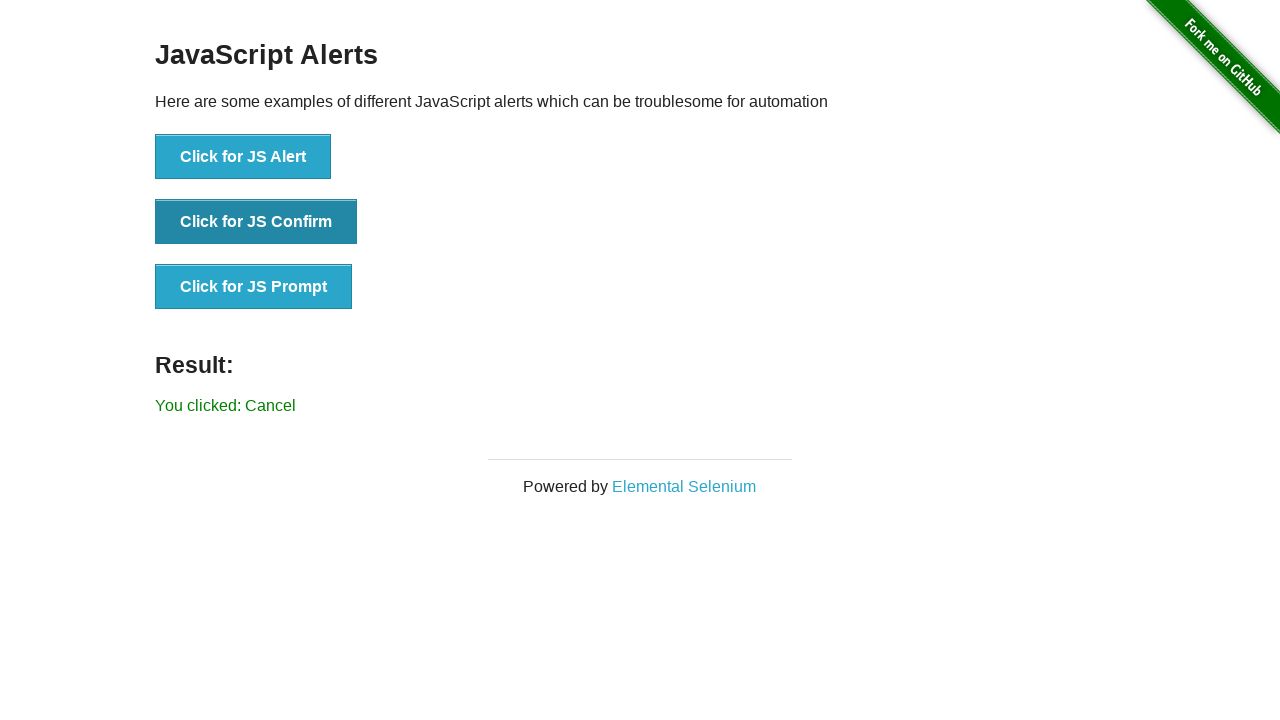

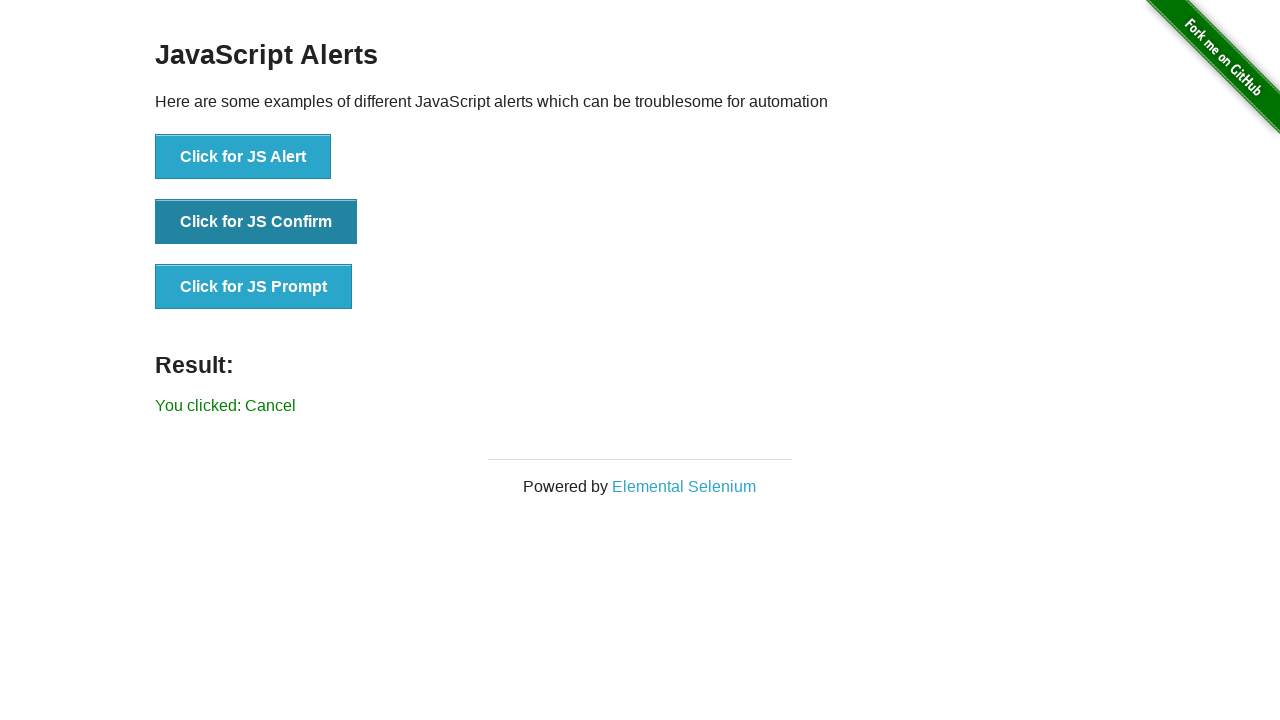